Tests a web form on the Selenium demo site by filling a text field and submitting the form

Starting URL: https://www.selenium.dev/selenium/web/web-form.html

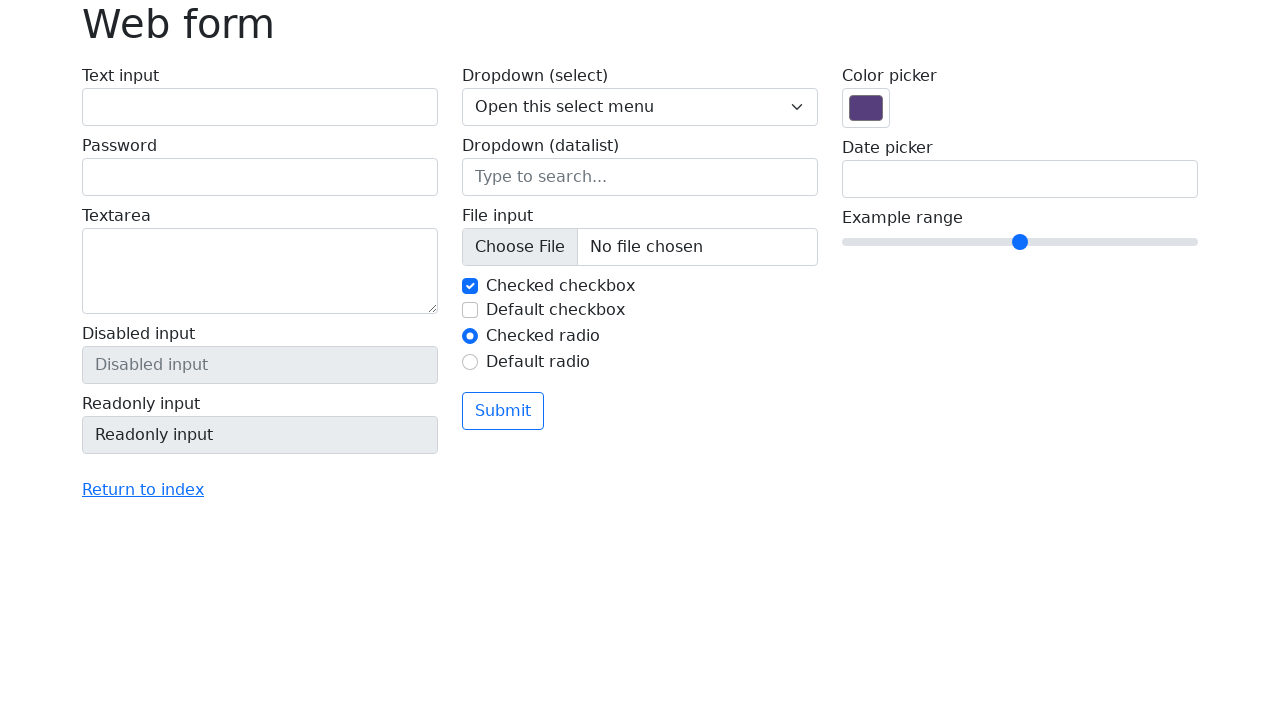

Filled text input field with 'test test test' on input[name='my-text']
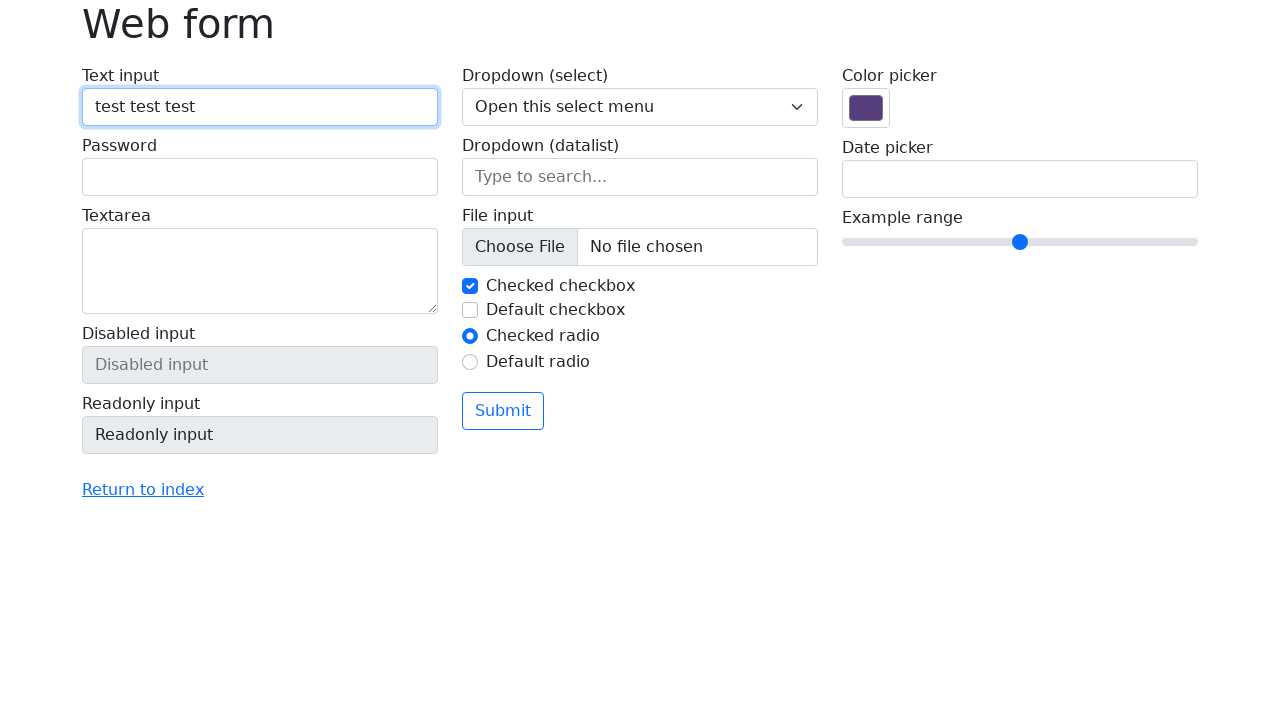

Clicked submit button to submit the form at (503, 411) on button >> nth=0
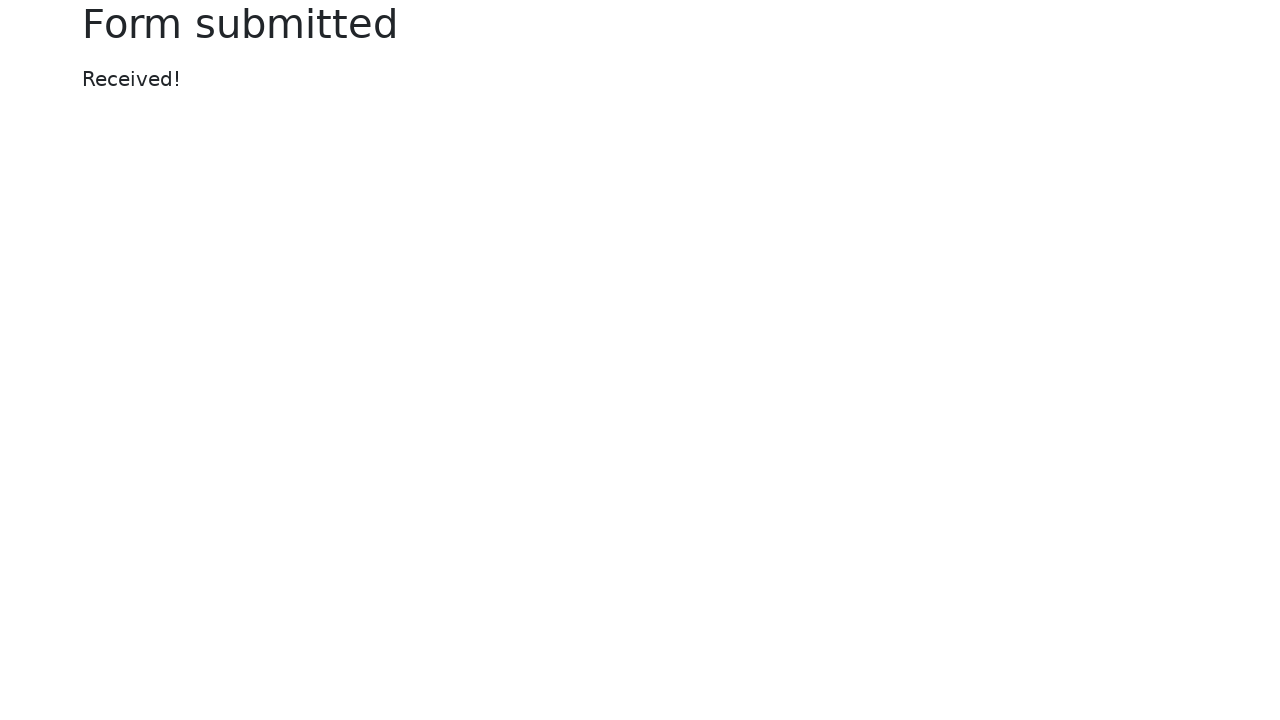

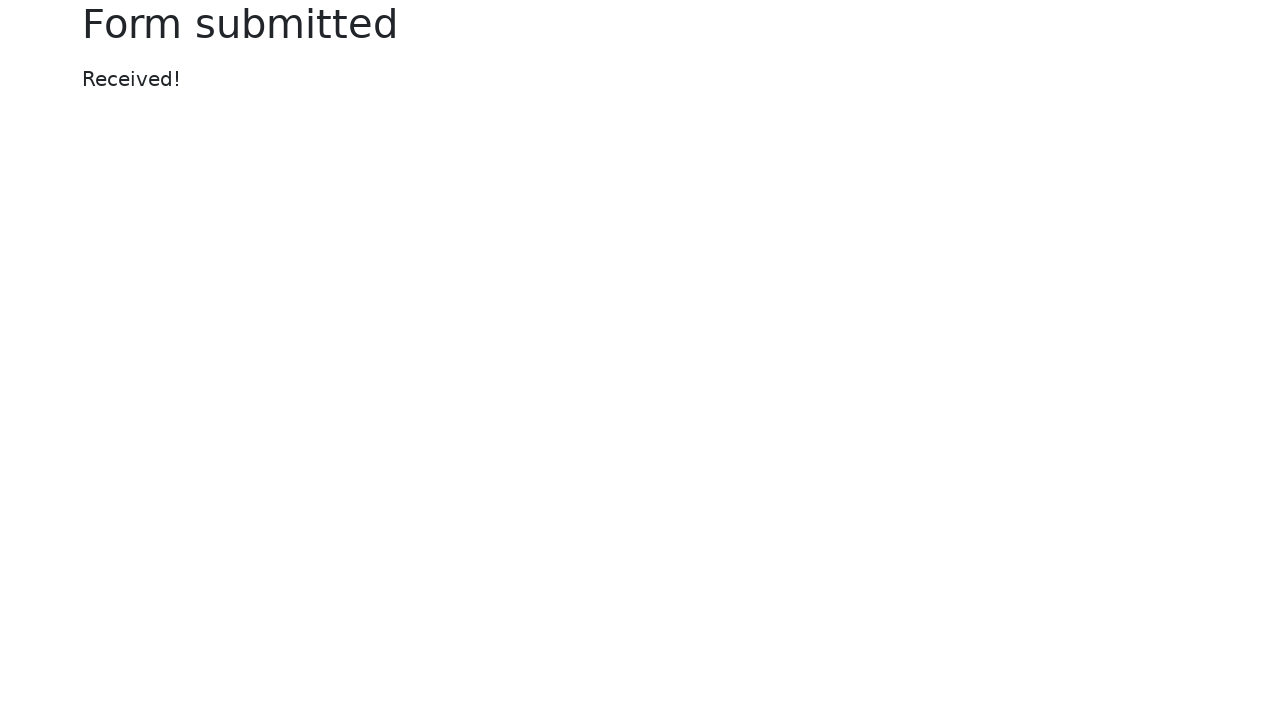